Tests click-and-hold functionality by selecting a range of items from the 2nd to 12th element in a selectable list

Starting URL: https://automationfc.github.io/jquery-selectable/

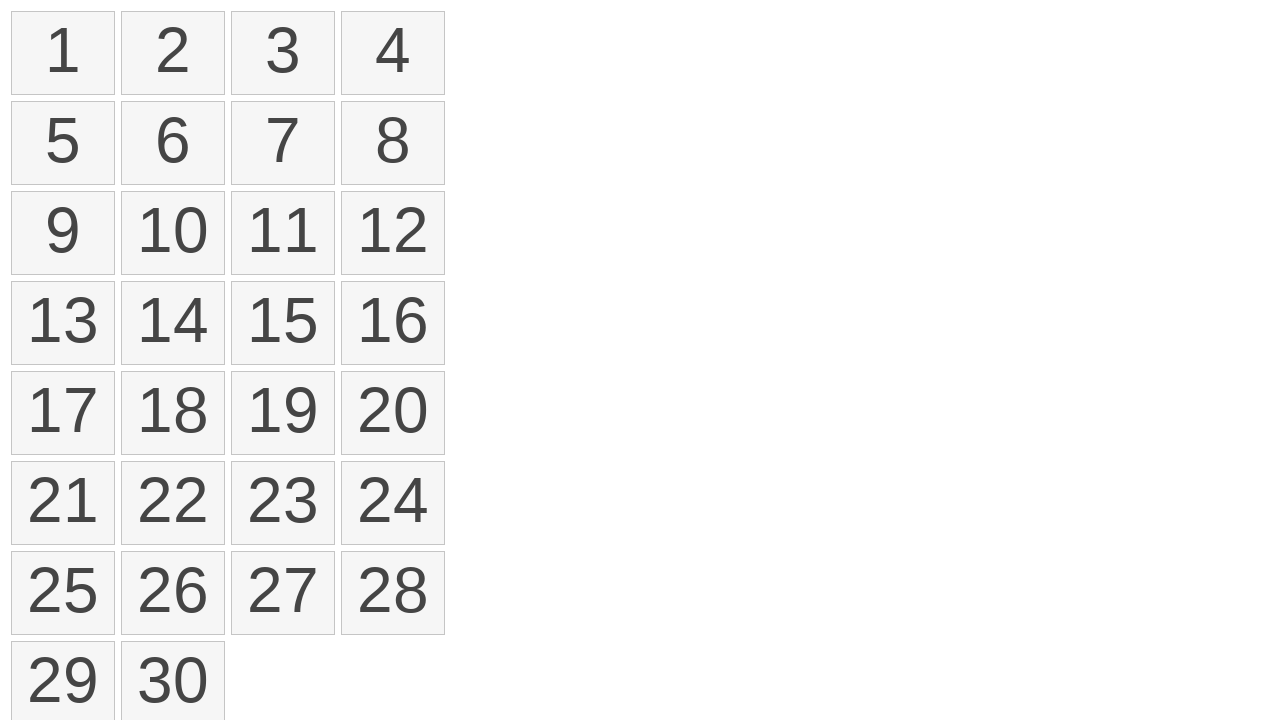

Retrieved all selectable list items from the page
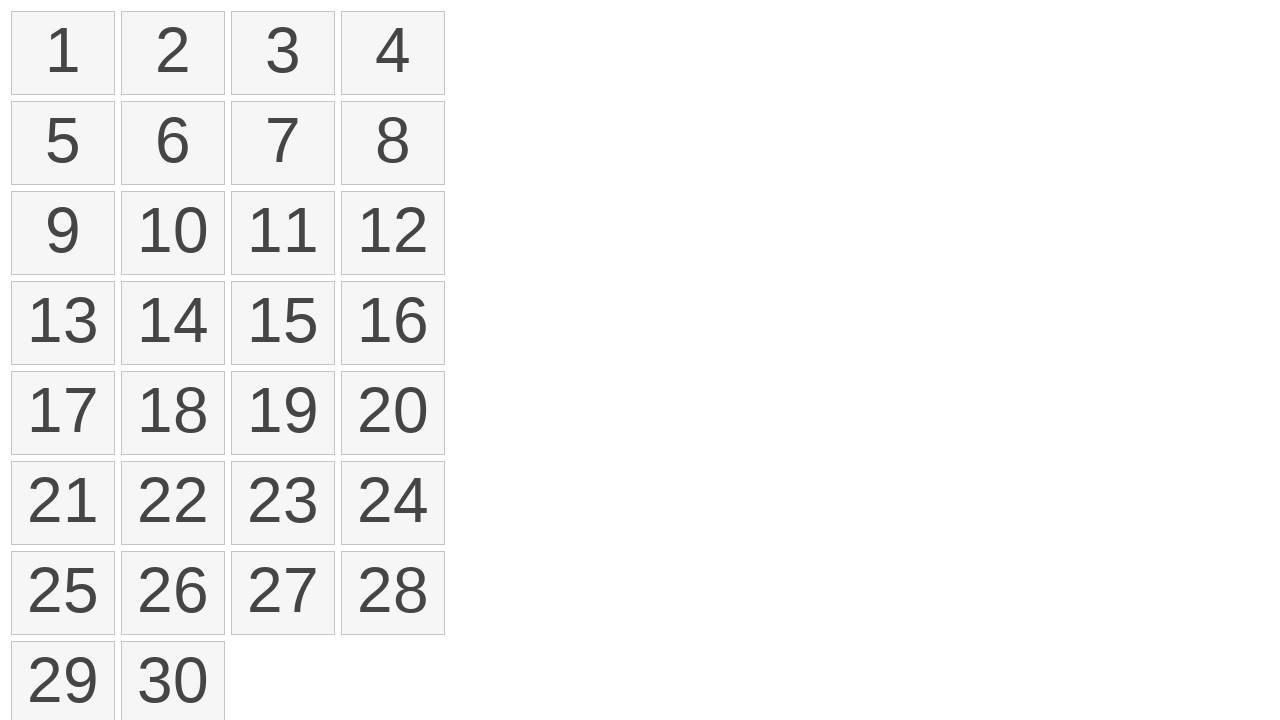

Moved mouse to 2nd selectable item at (126, 16)
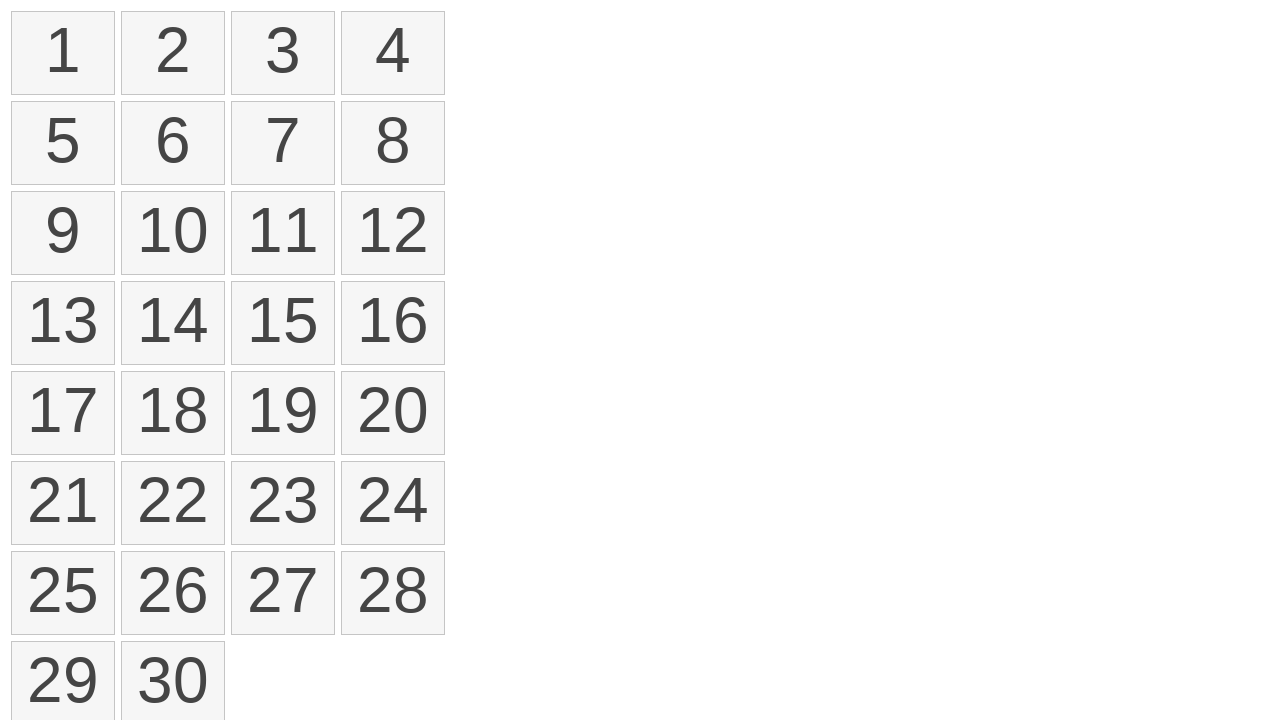

Pressed and held mouse button on 2nd item at (126, 16)
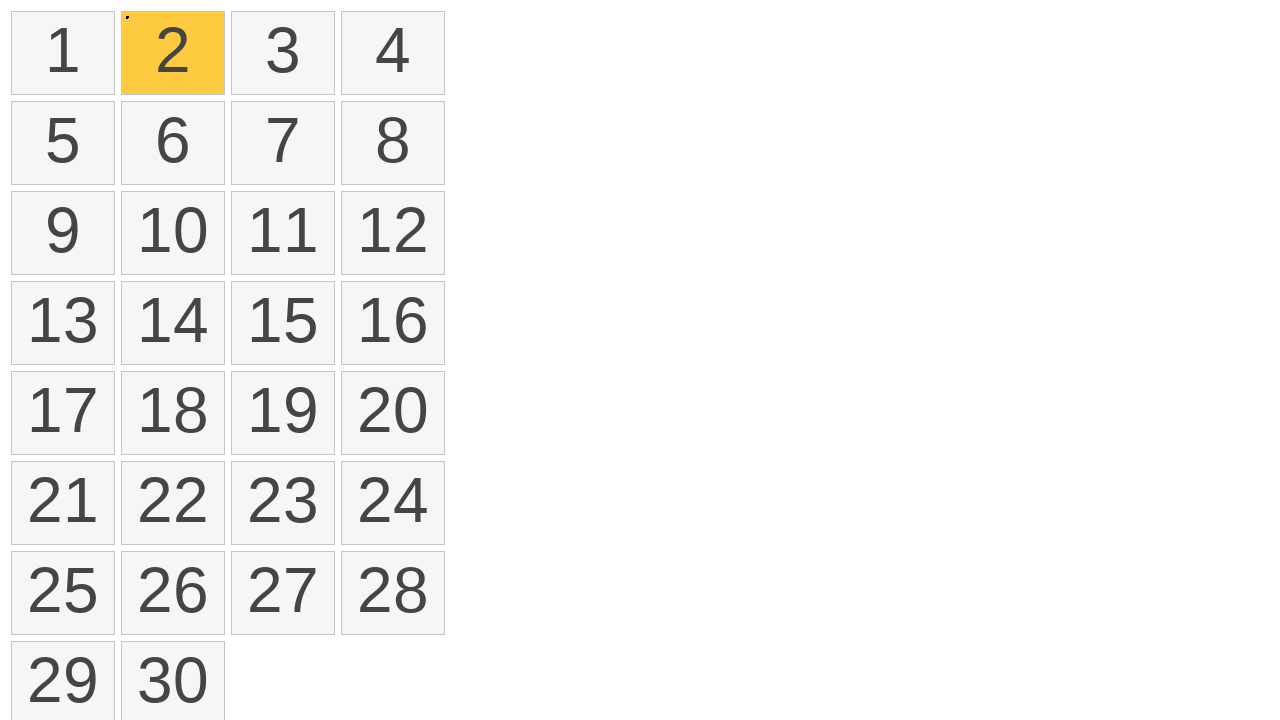

Waited 2 seconds while holding mouse button
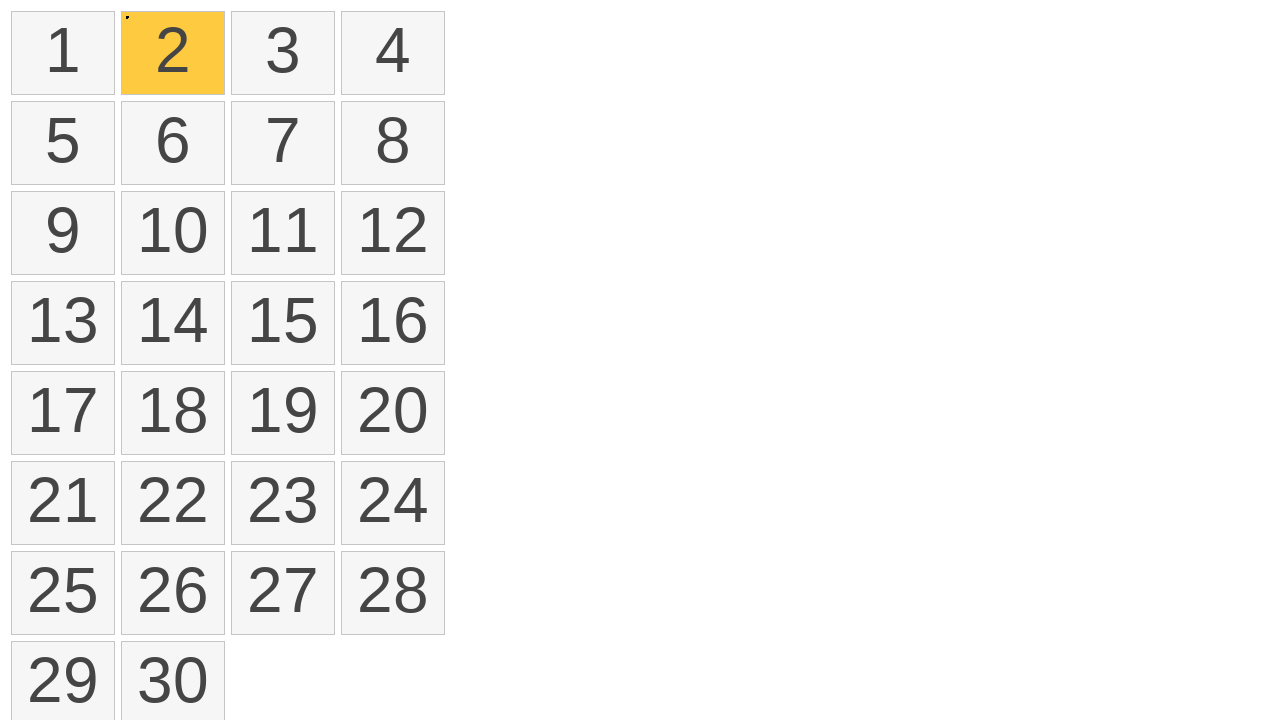

Dragged mouse to 12th selectable item while holding button at (346, 196)
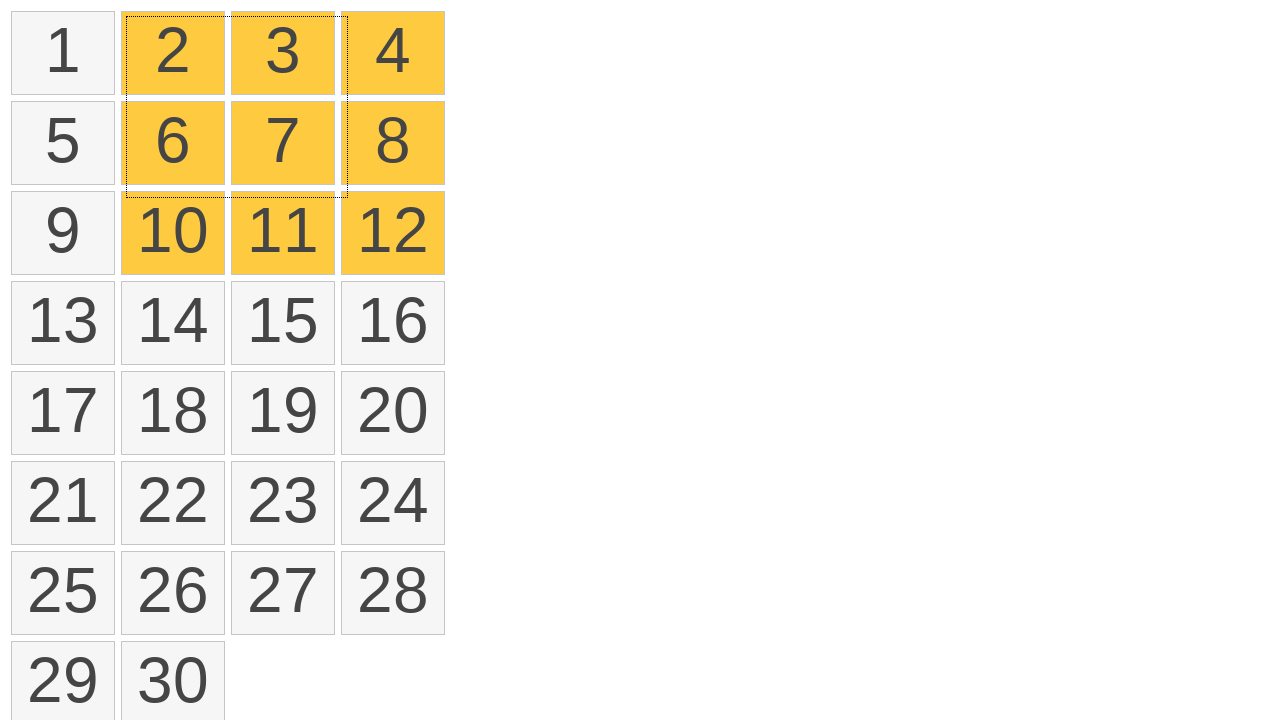

Waited 3 seconds while mouse positioned on 12th item
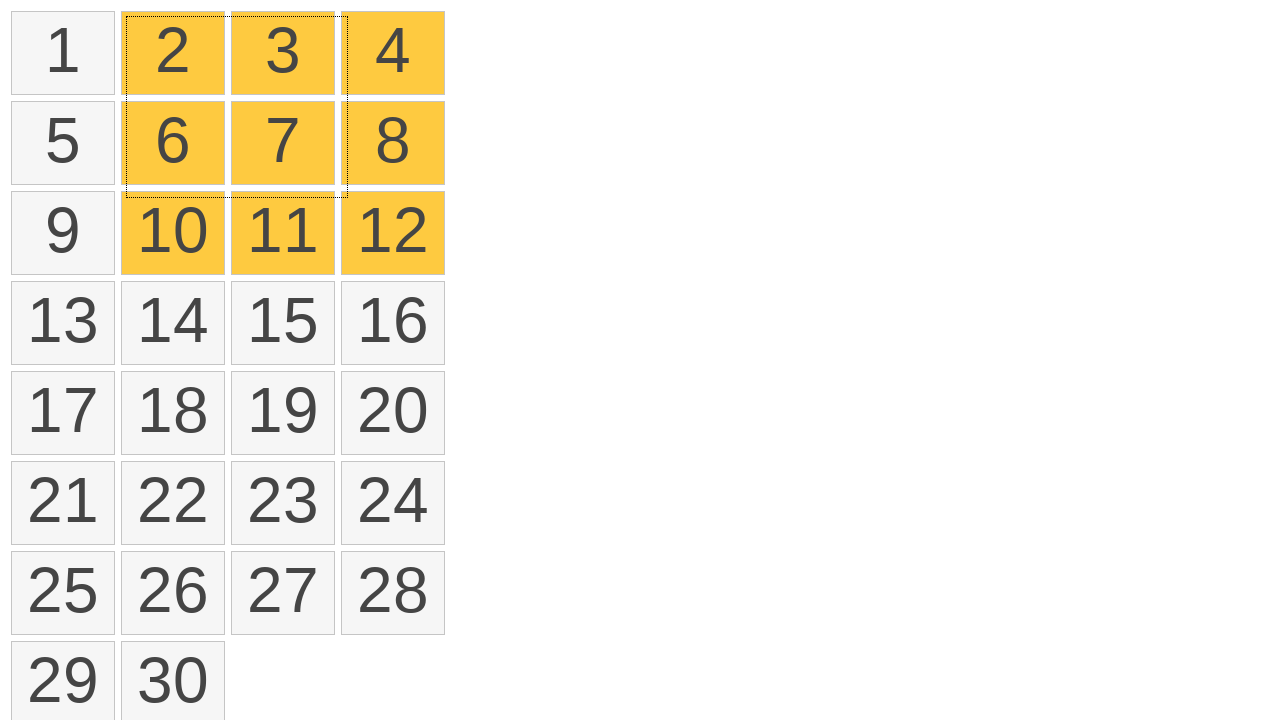

Released mouse button to complete click-and-hold selection from 2nd to 12th item at (346, 196)
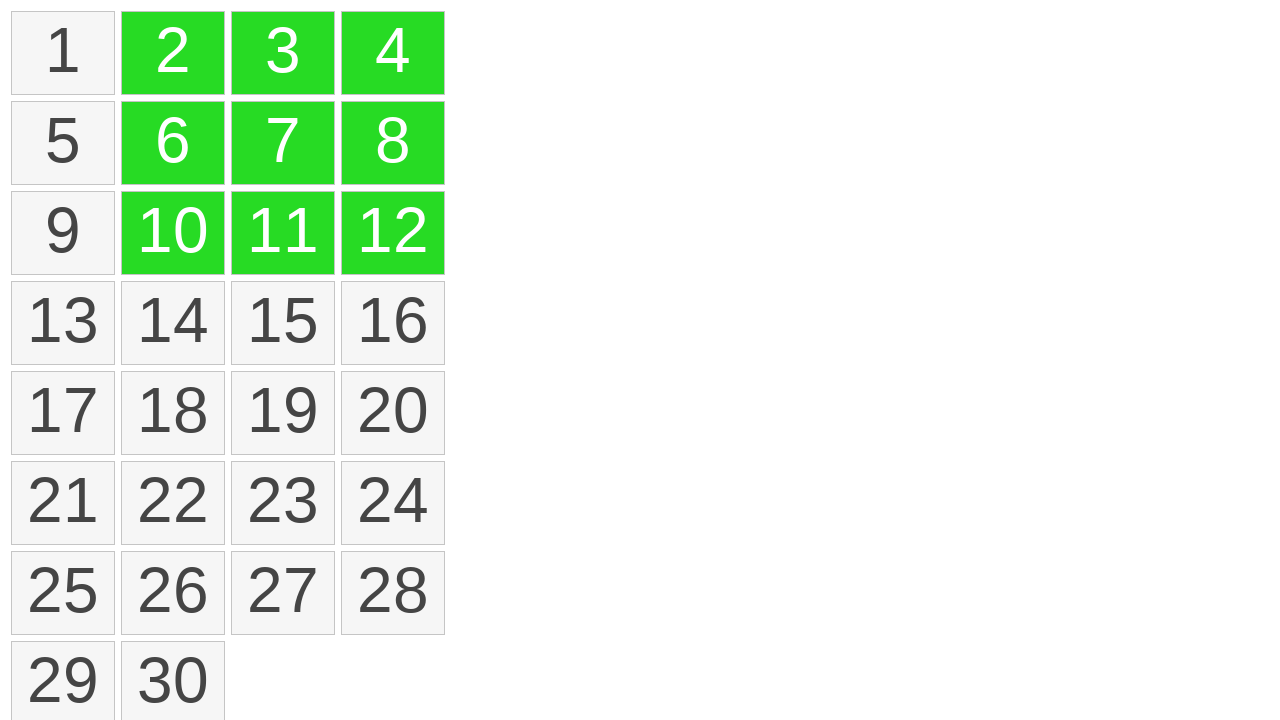

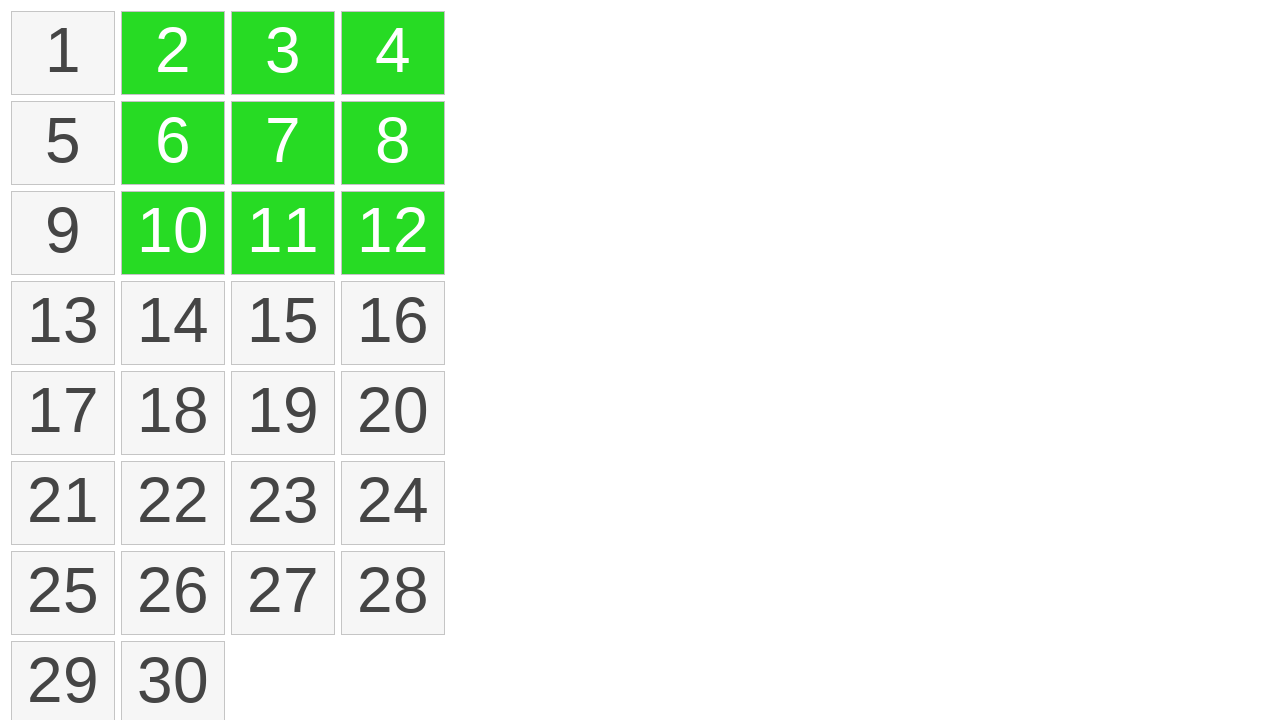